Tests frame handling by navigating between multiple frames and nested iframes, filling text inputs and clicking radio buttons

Starting URL: https://ui.vision/demo/webtest/frames/

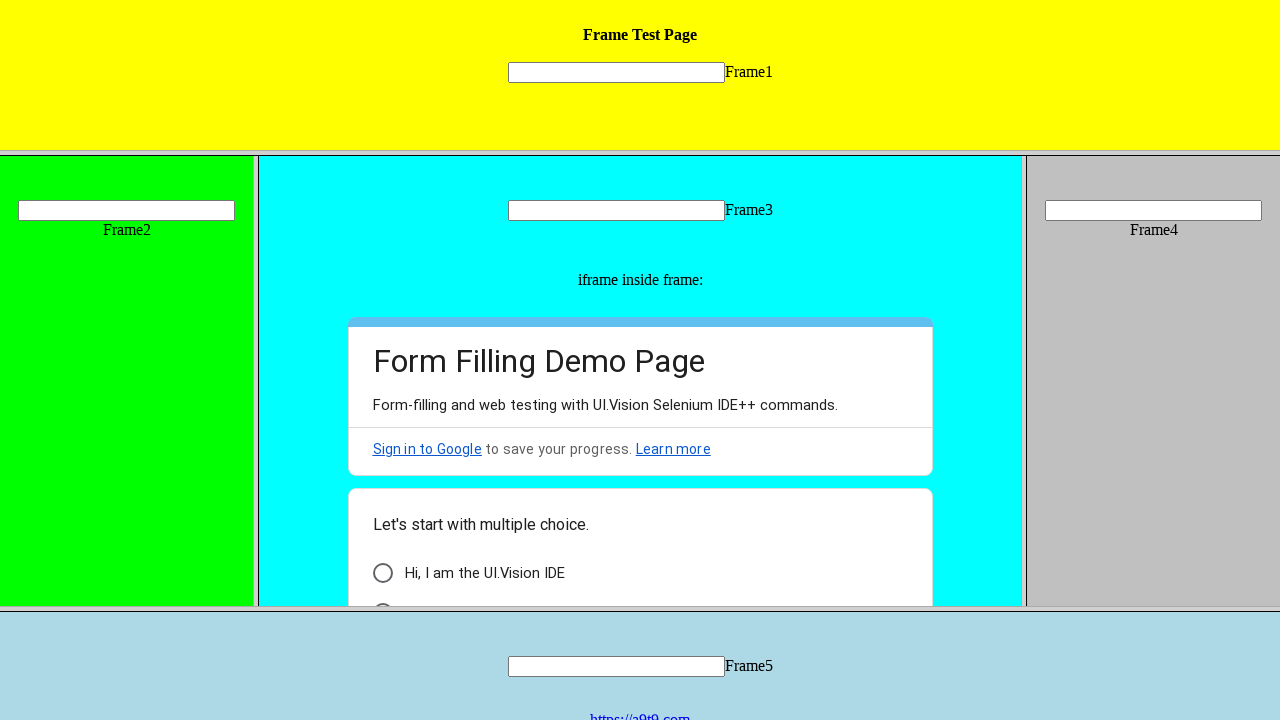

Located Frame 1 using frame locator
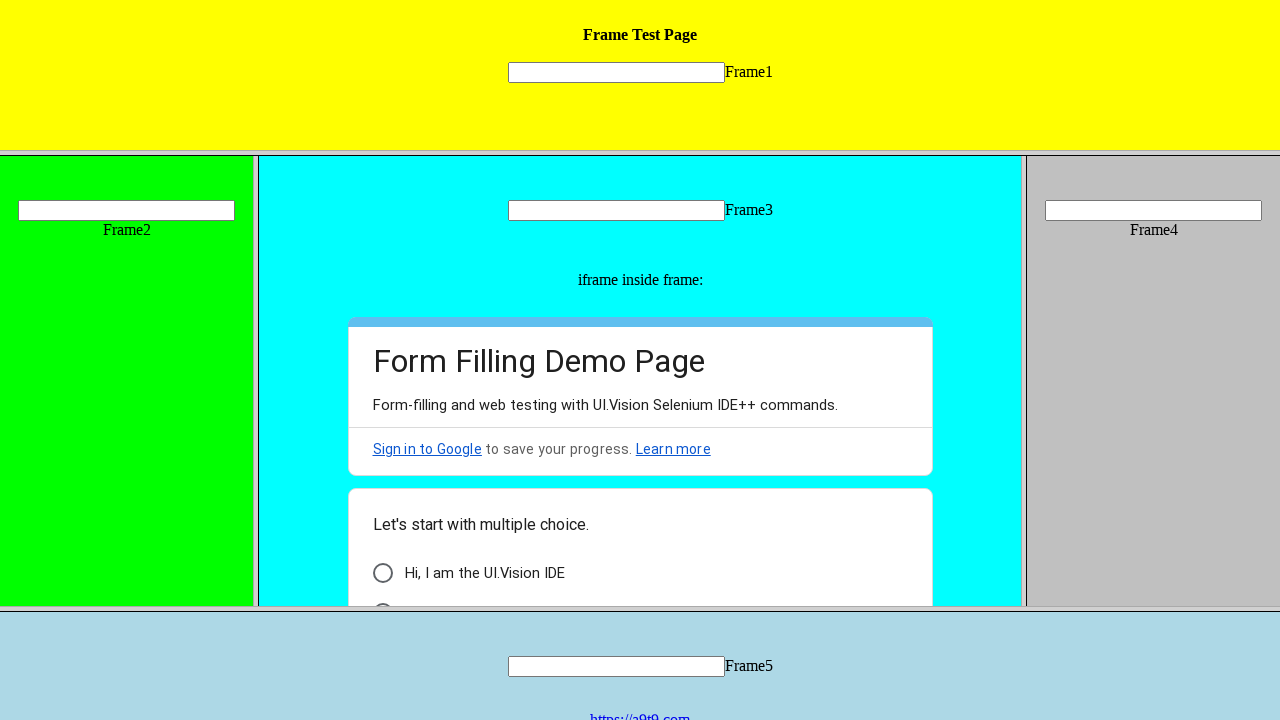

Filled text input in Frame 1 with '11111111111111' on frame[src='frame_1.html'] >> internal:control=enter-frame >> input[name='mytext1
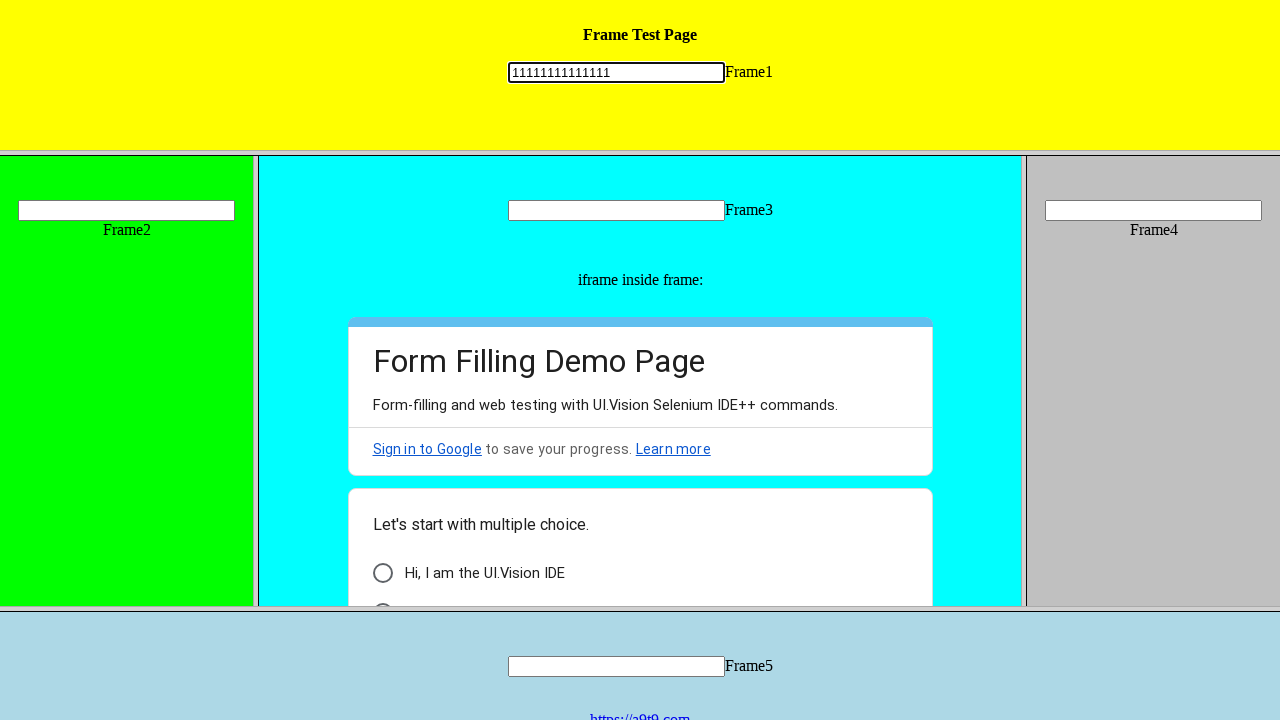

Located Frame 3 using frame locator
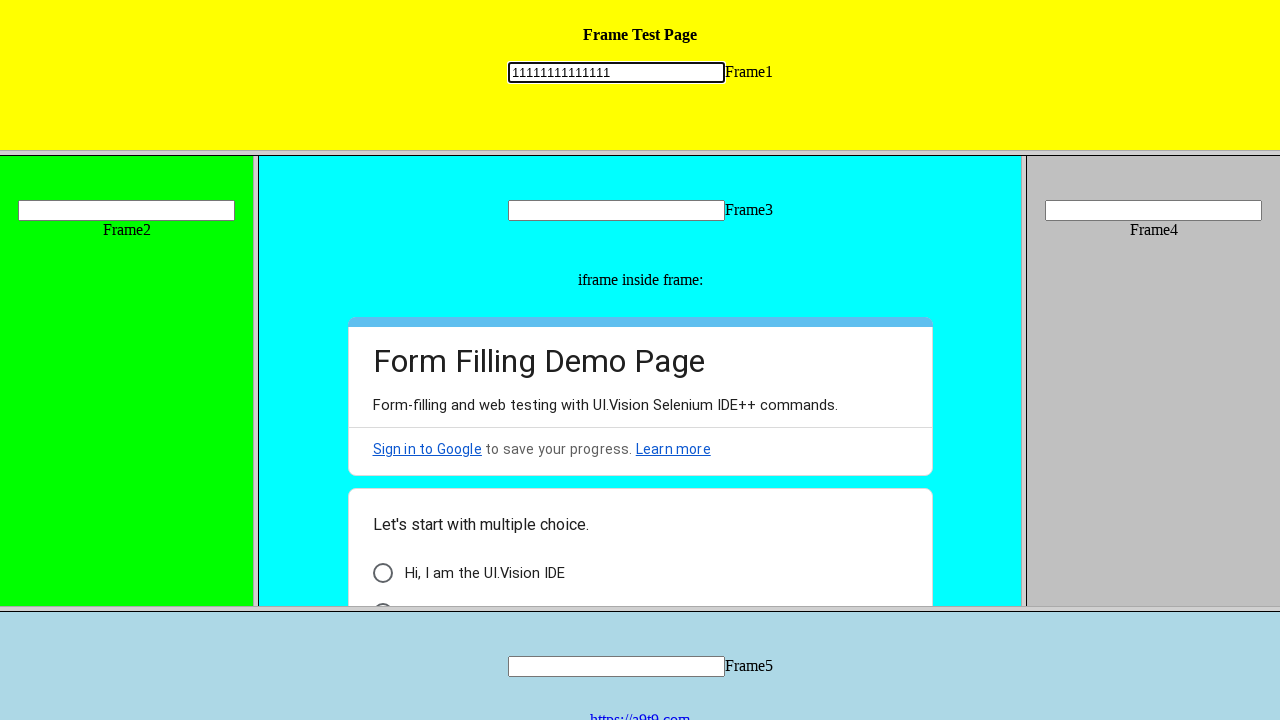

Filled text input in Frame 3 with '33333333333' on frame[src='frame_3.html'] >> internal:control=enter-frame >> input[type='text']
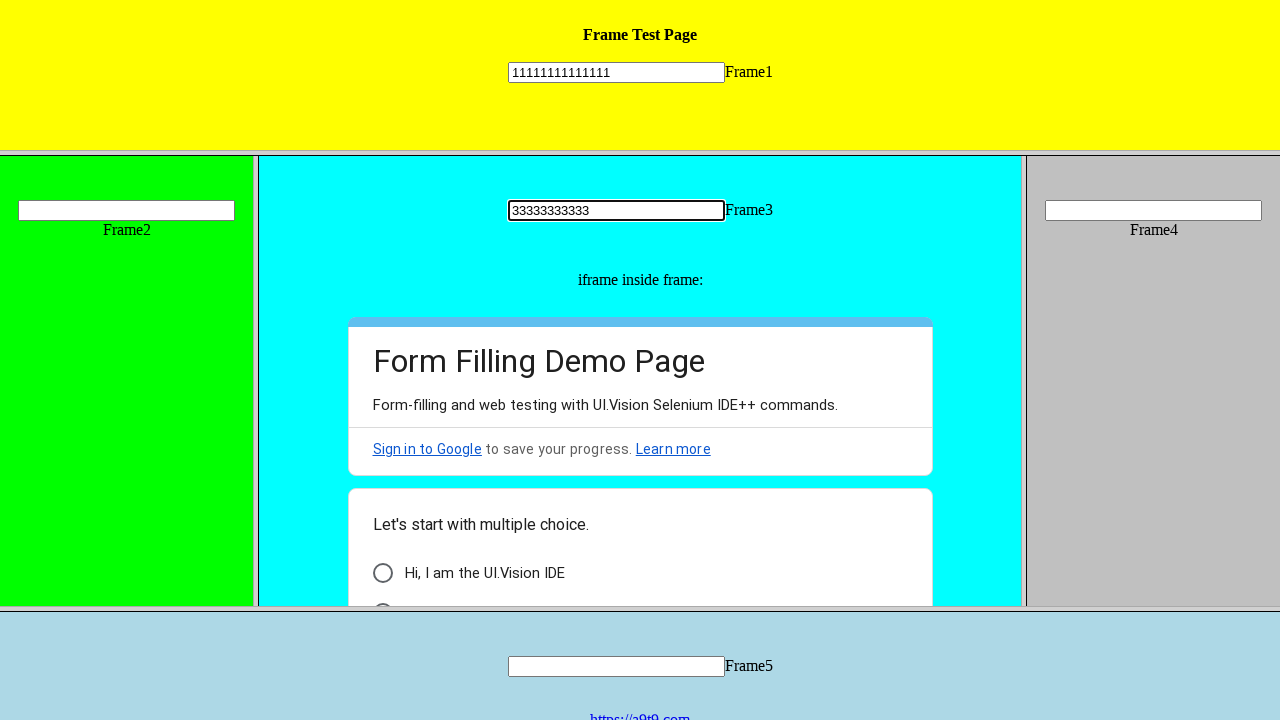

Located nested iframe within Frame 3
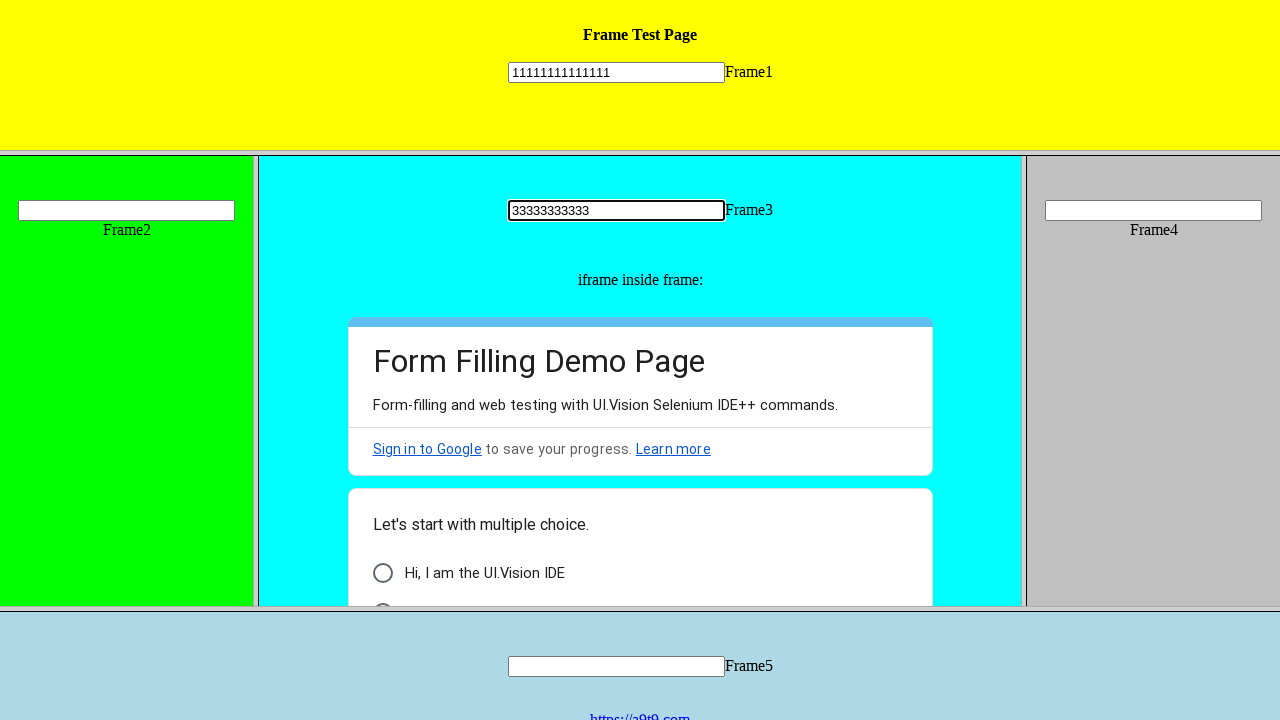

Clicked radio button in nested iframe at (382, 573) on frame[src='frame_3.html'] >> internal:control=enter-frame >> iframe >> internal:
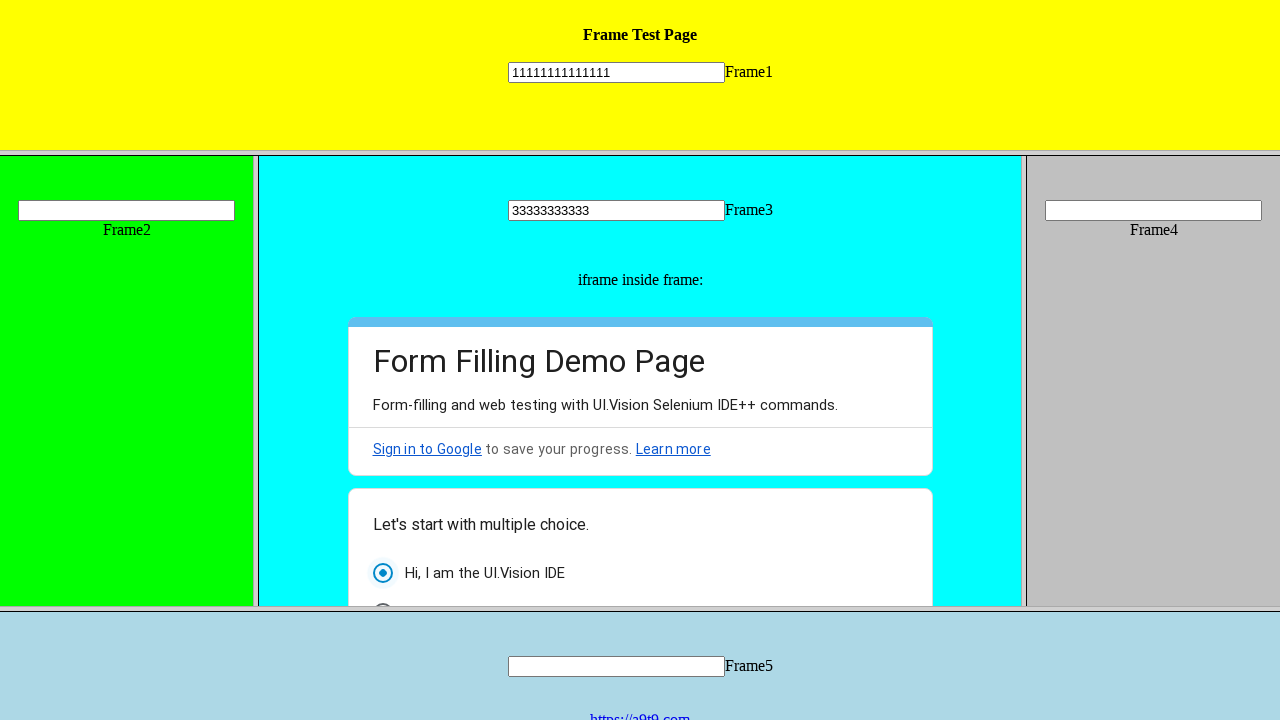

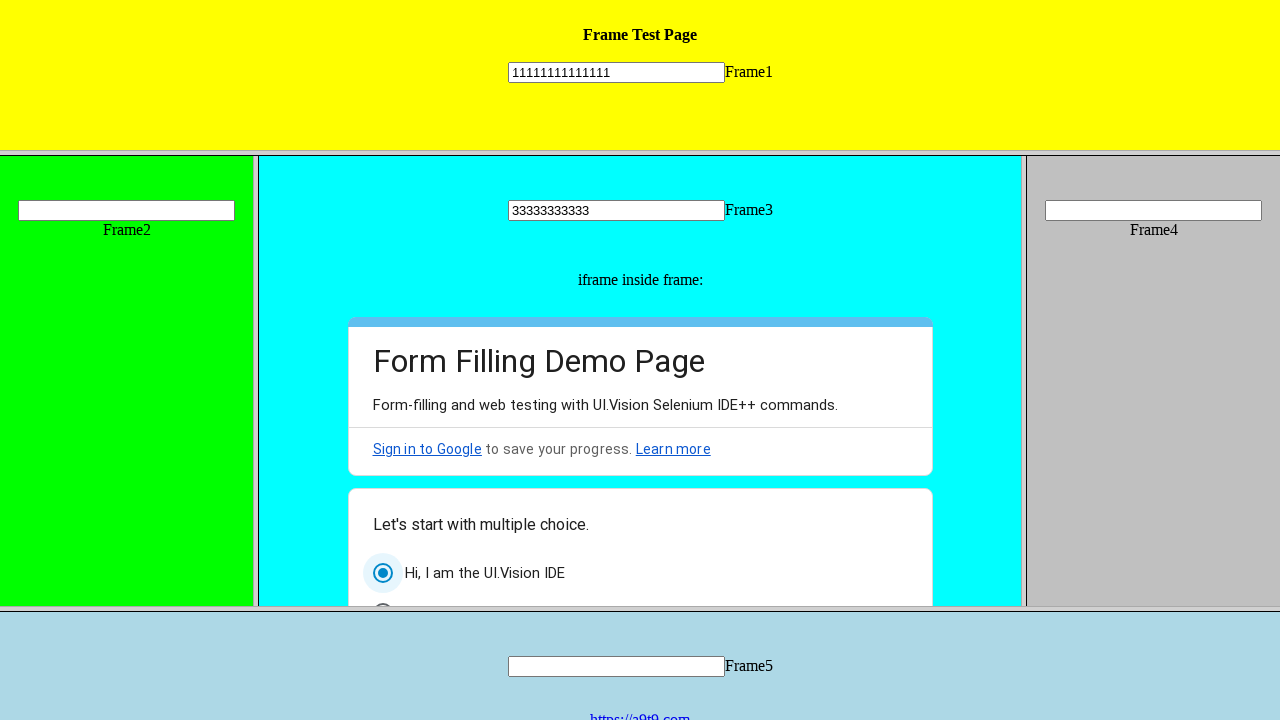